Navigates to a GitHub user profile page and waits for the page content to fully load

Starting URL: https://github.com/rogeliozarate

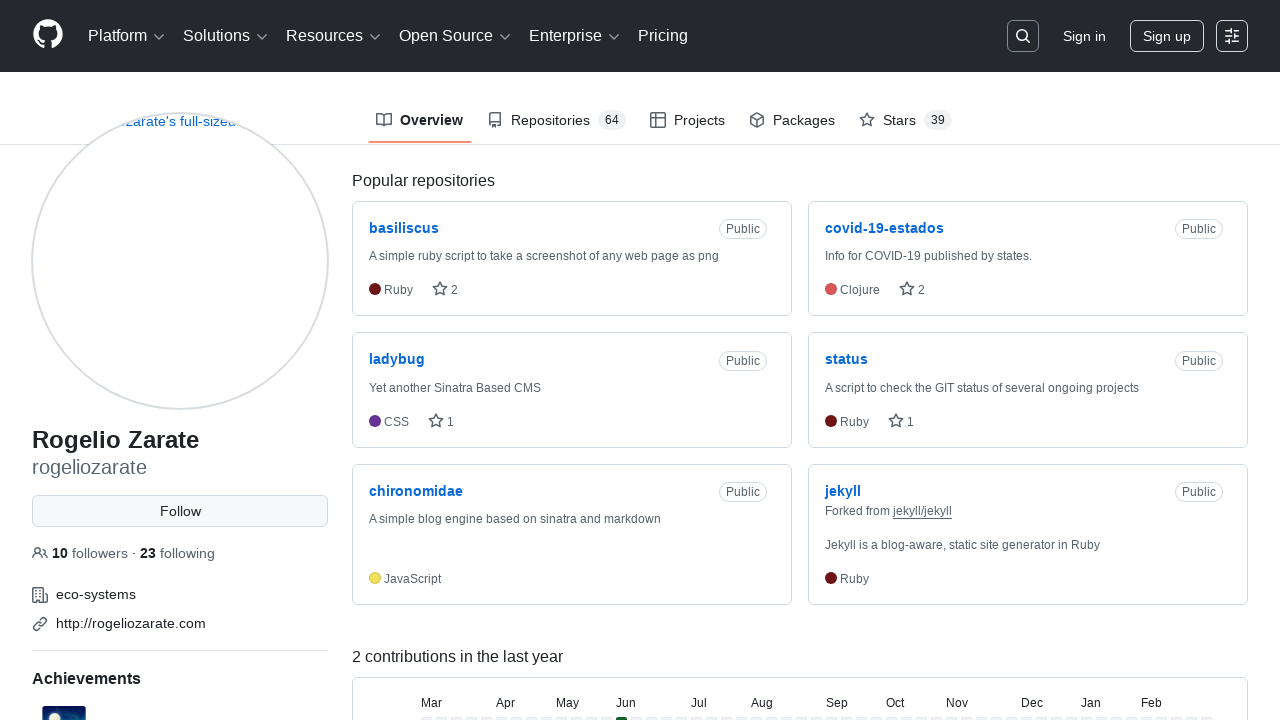

Navigated to GitHub user profile page for rogeliozarate
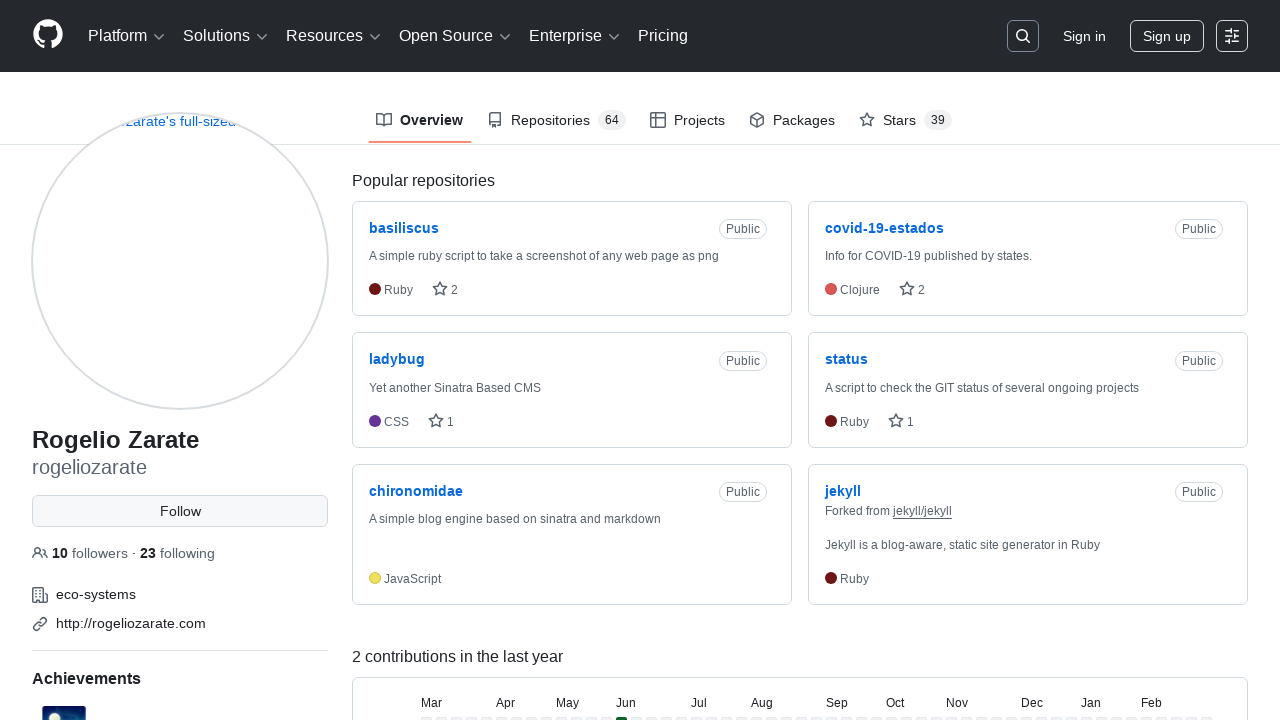

Waited for page to fully load (networkidle state)
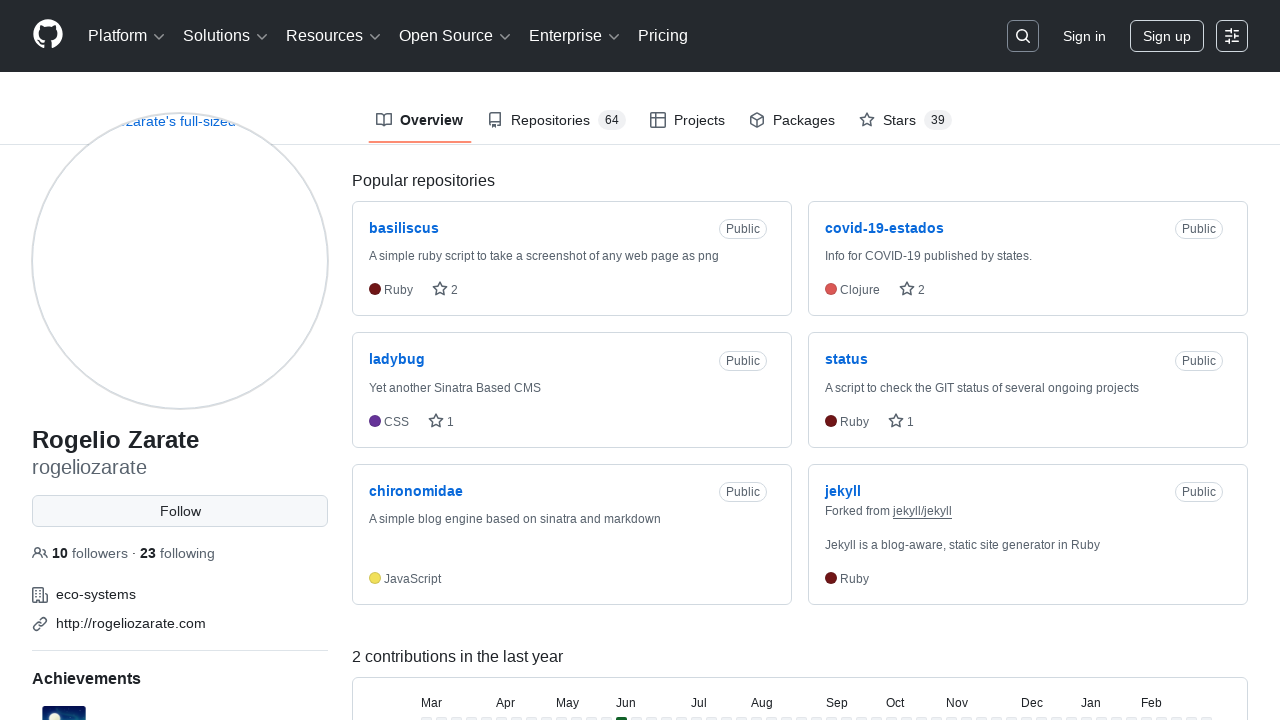

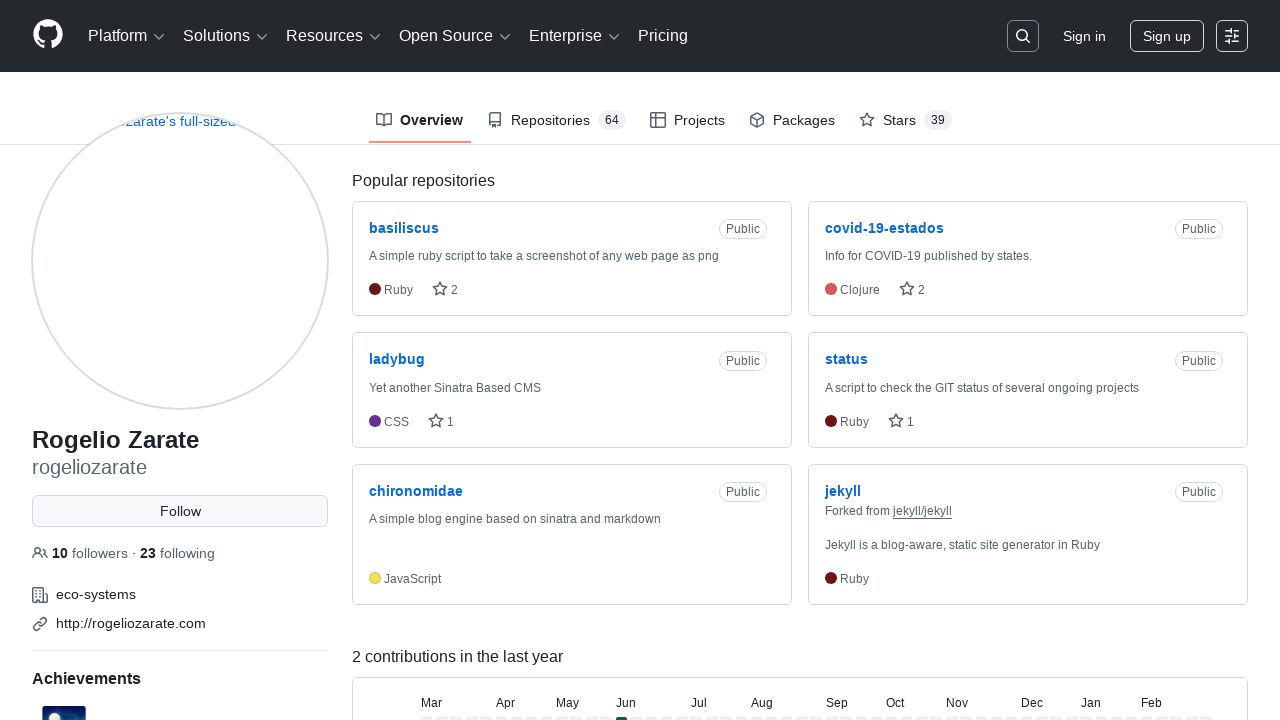